Tests search functionality by typing "selenium" in the search box using Robot class keyboard simulation and pressing Enter to submit

Starting URL: https://anhtester.com/

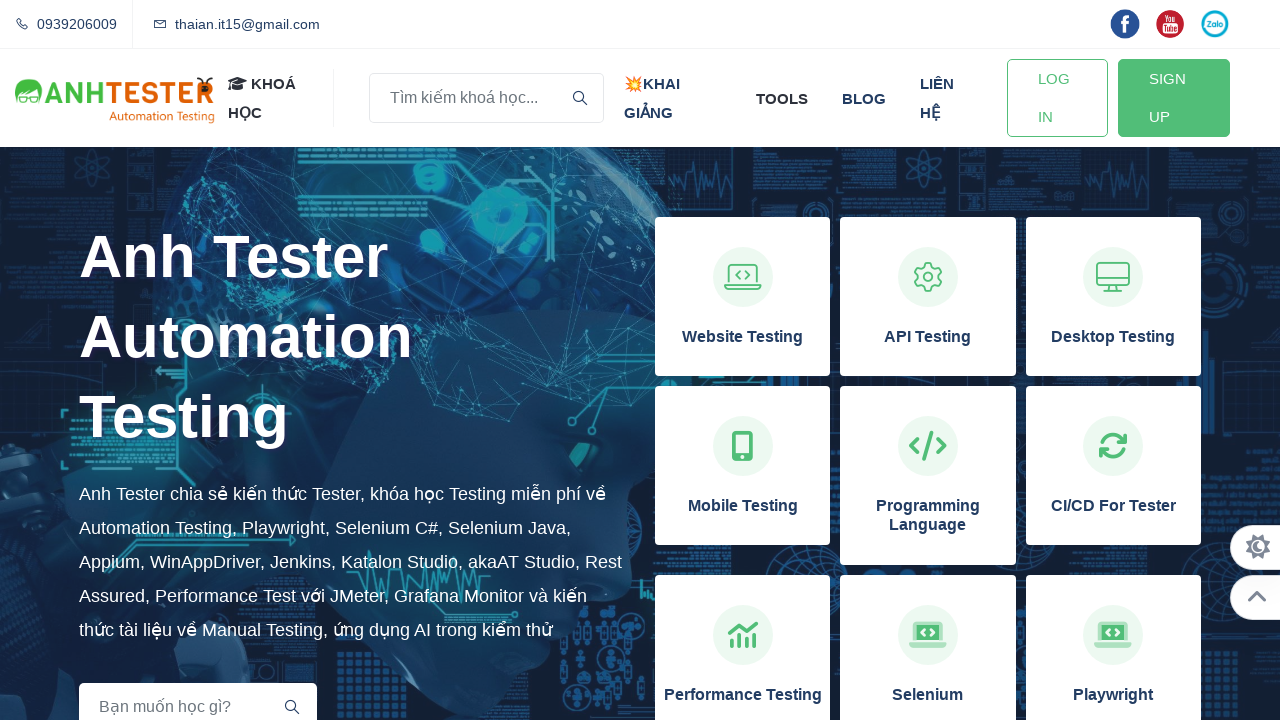

Clicked on the search input field at (486, 98) on input[name='key']
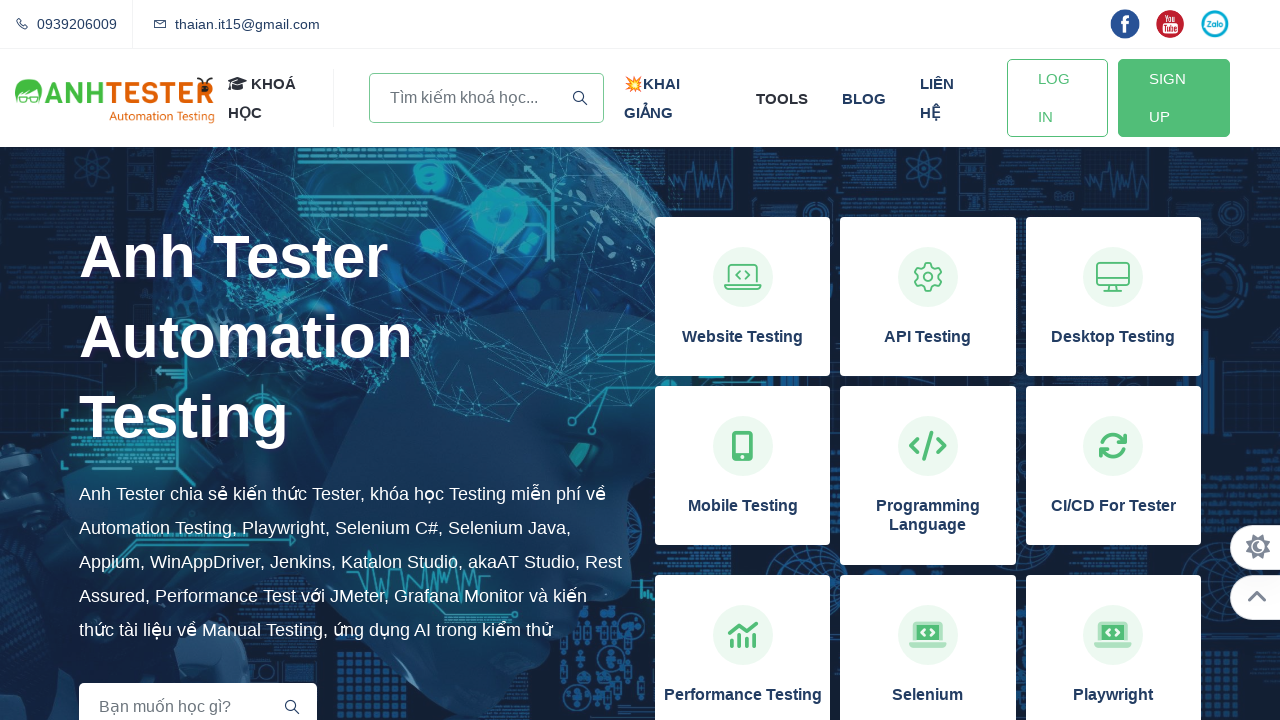

Typed 'selenium' in the search field on input[name='key']
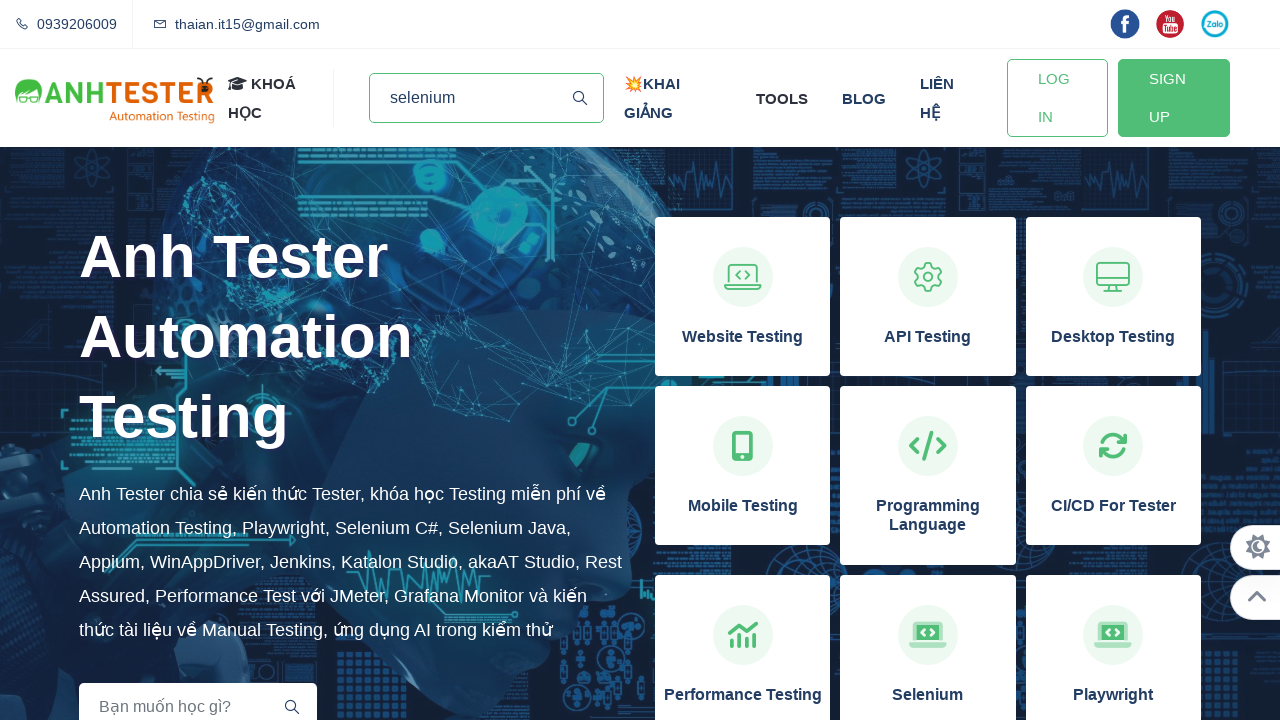

Pressed Enter to submit the search on input[name='key']
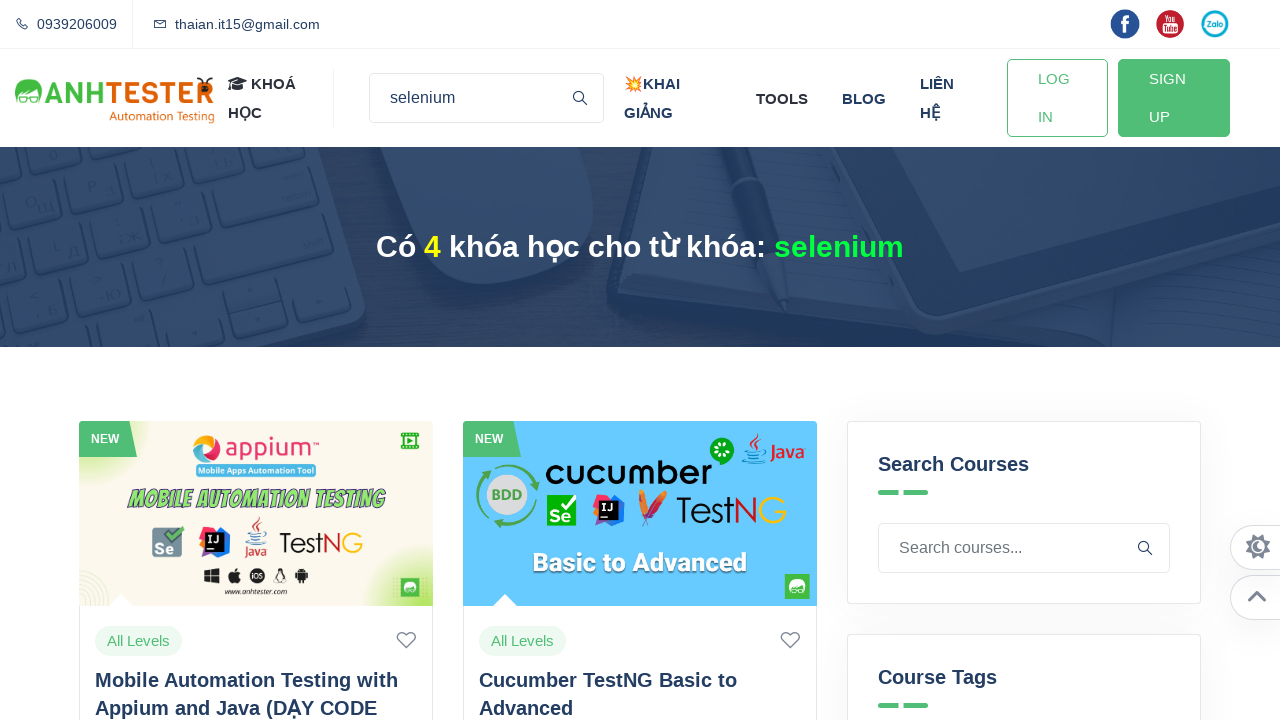

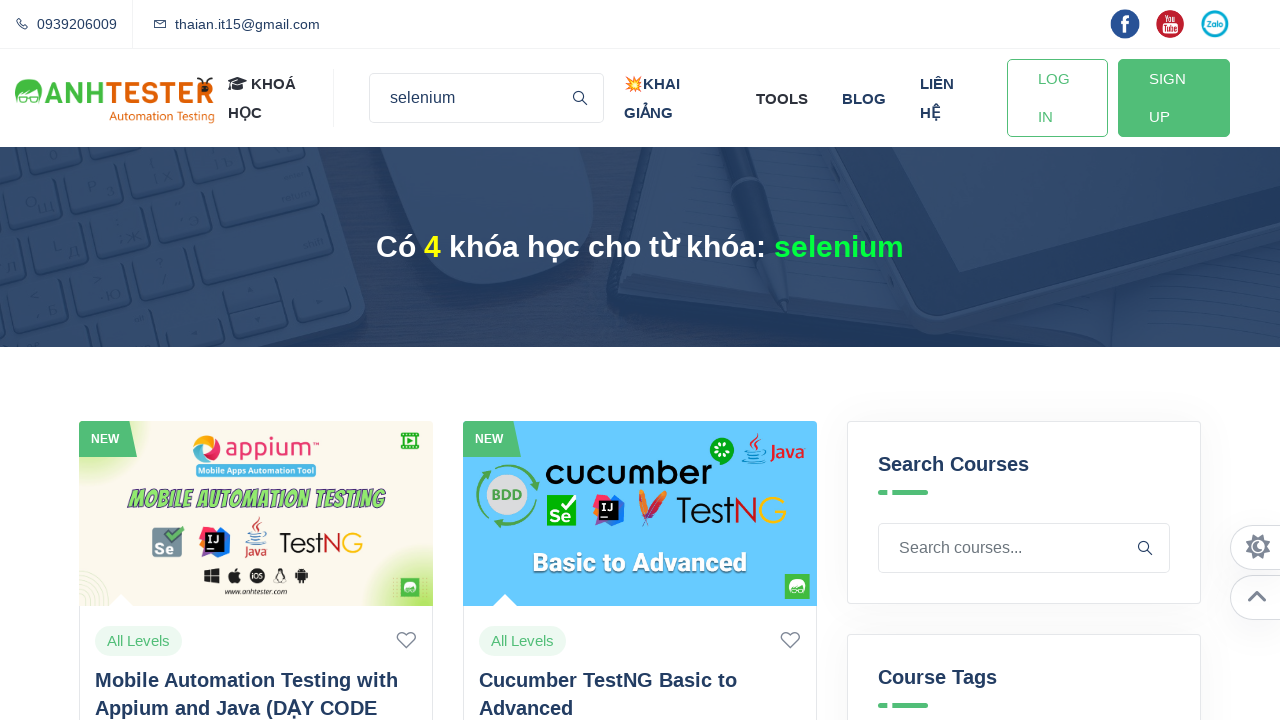